Tests that a button becomes enabled after 5 seconds delay

Starting URL: https://demoqa.com/dynamic-properties

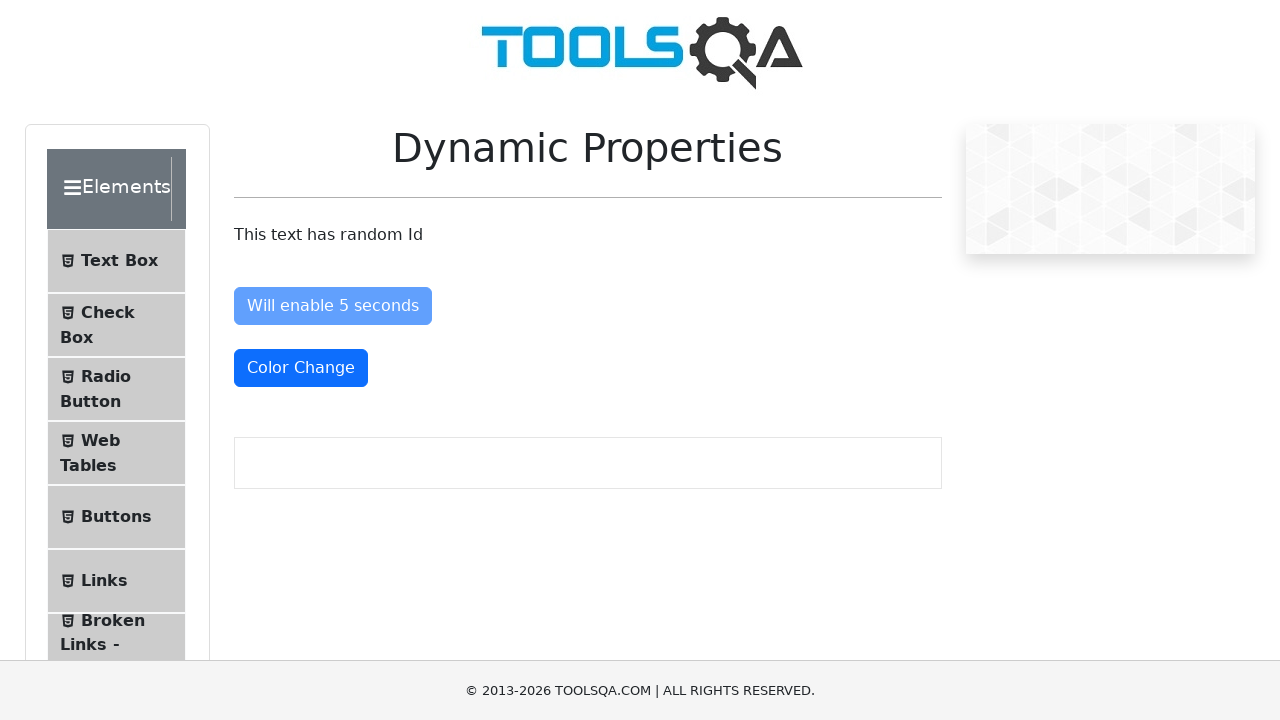

Located the 'Will enable 5 seconds' button element
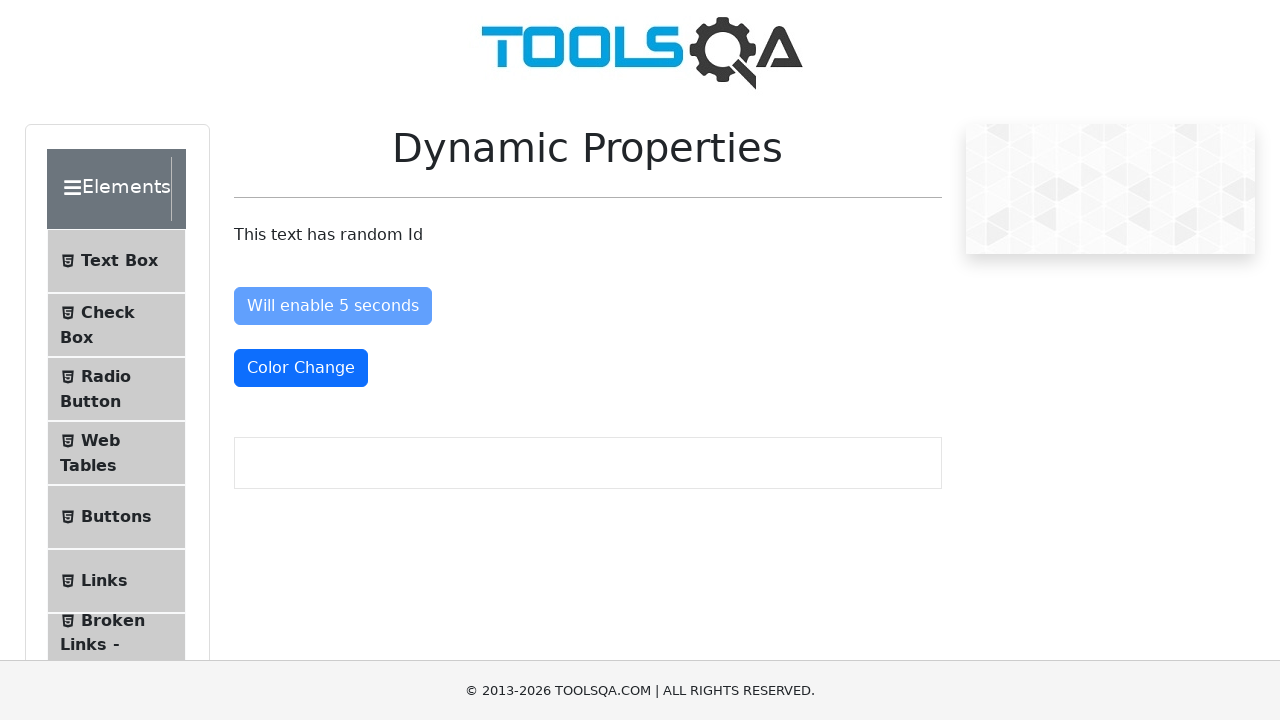

Verified that button is initially disabled
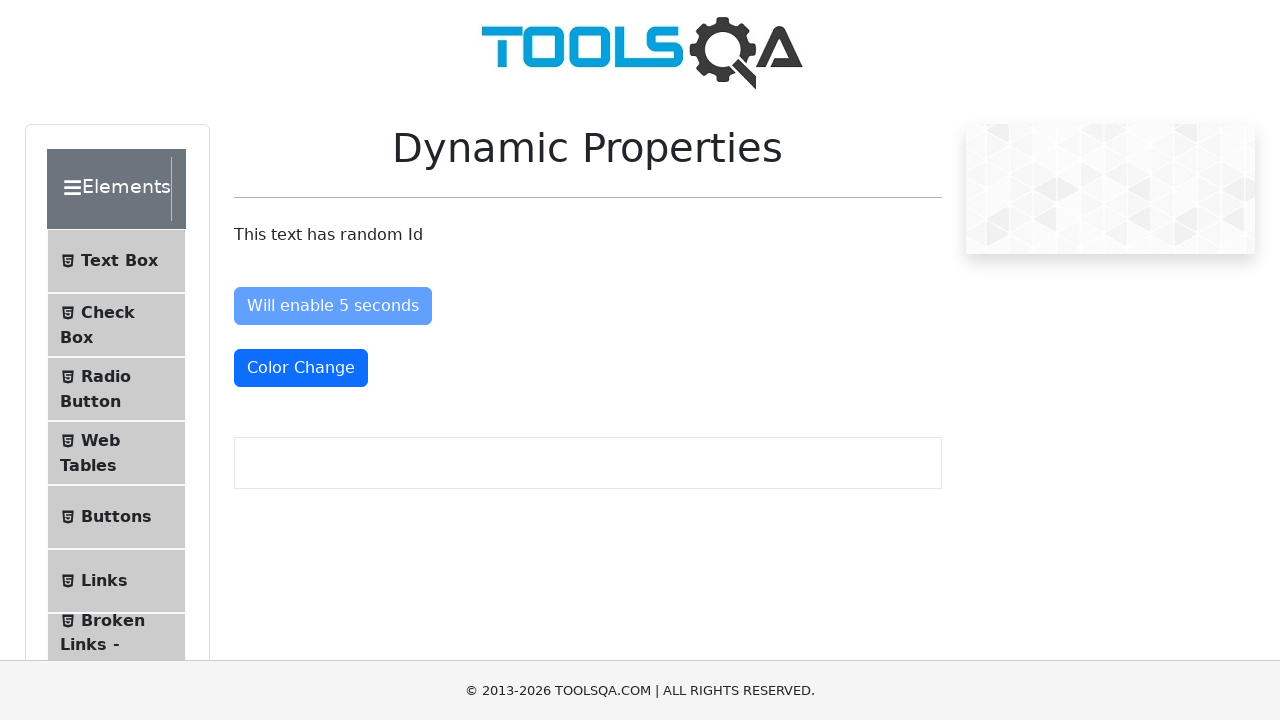

Logged initial button state
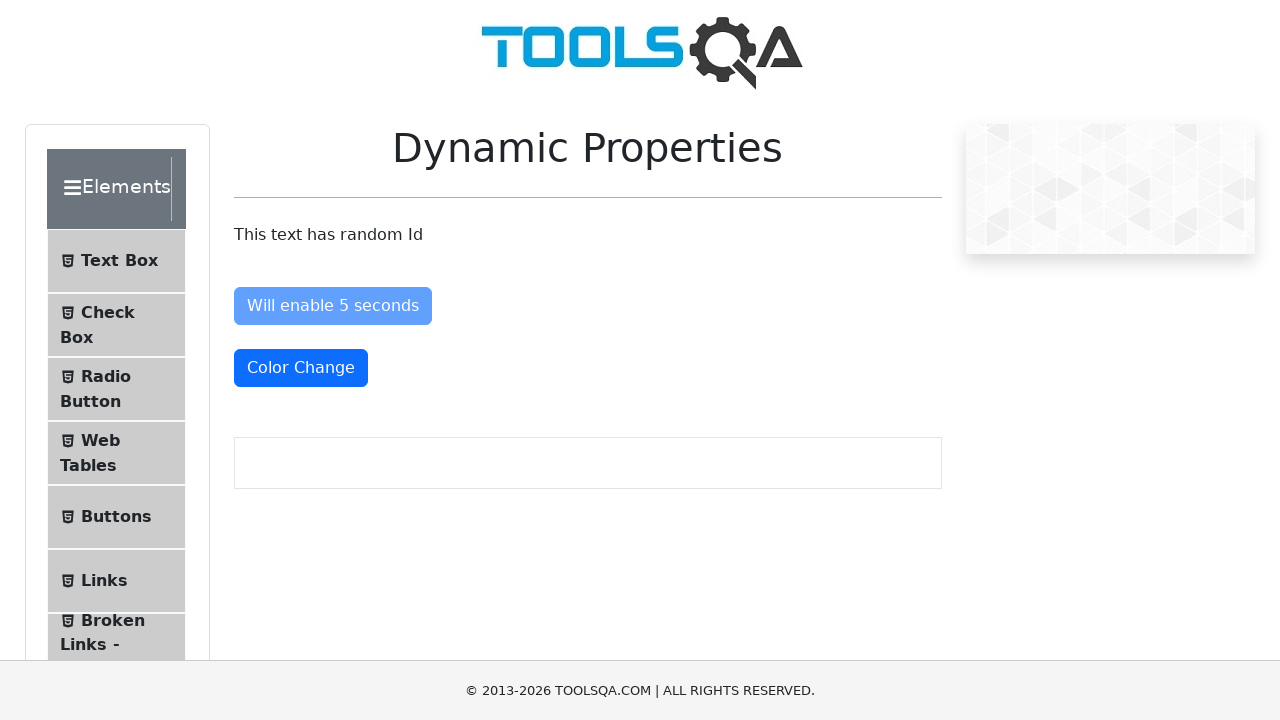

Waited up to 10 seconds for button to become enabled
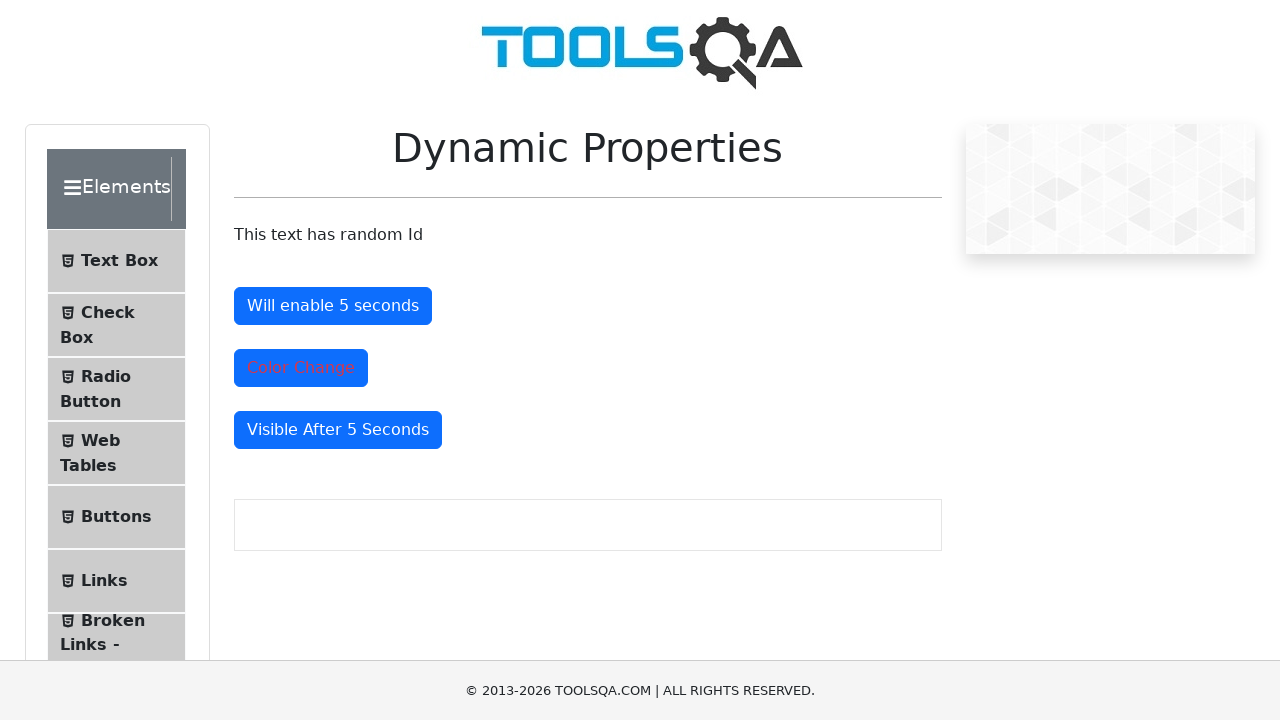

Verified that button is now enabled after 5-second delay
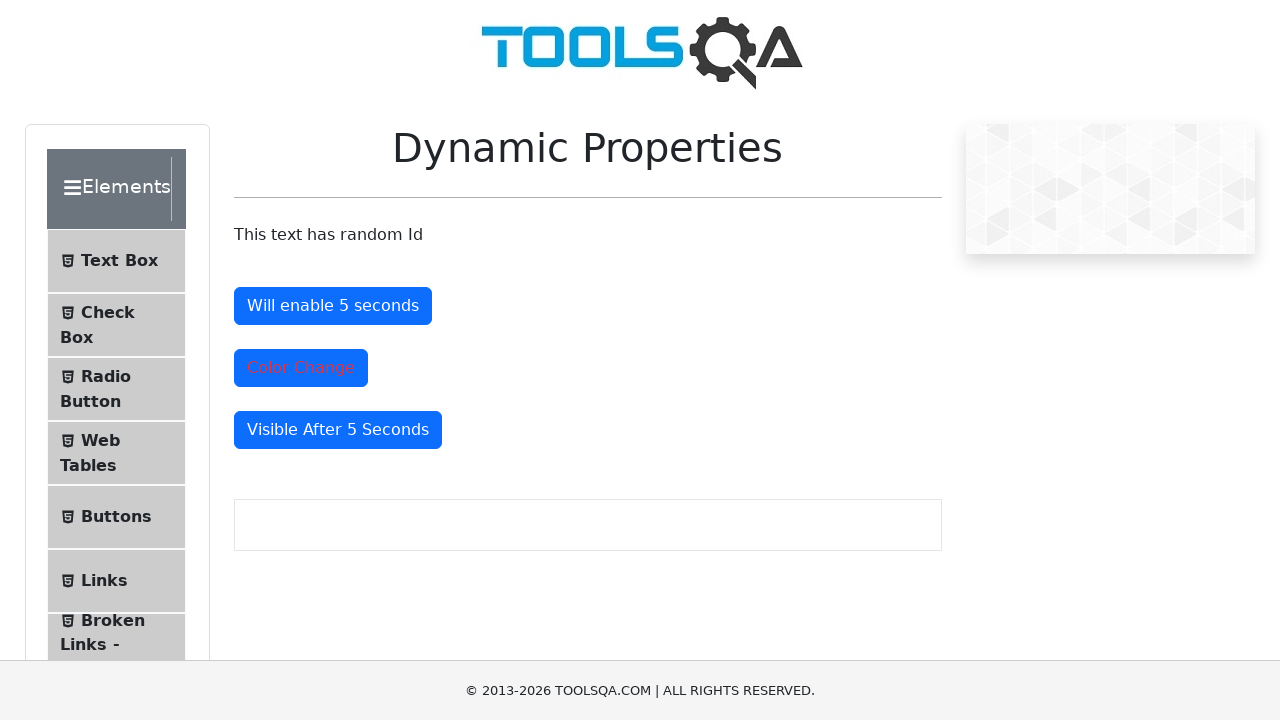

Logged button state after waiting
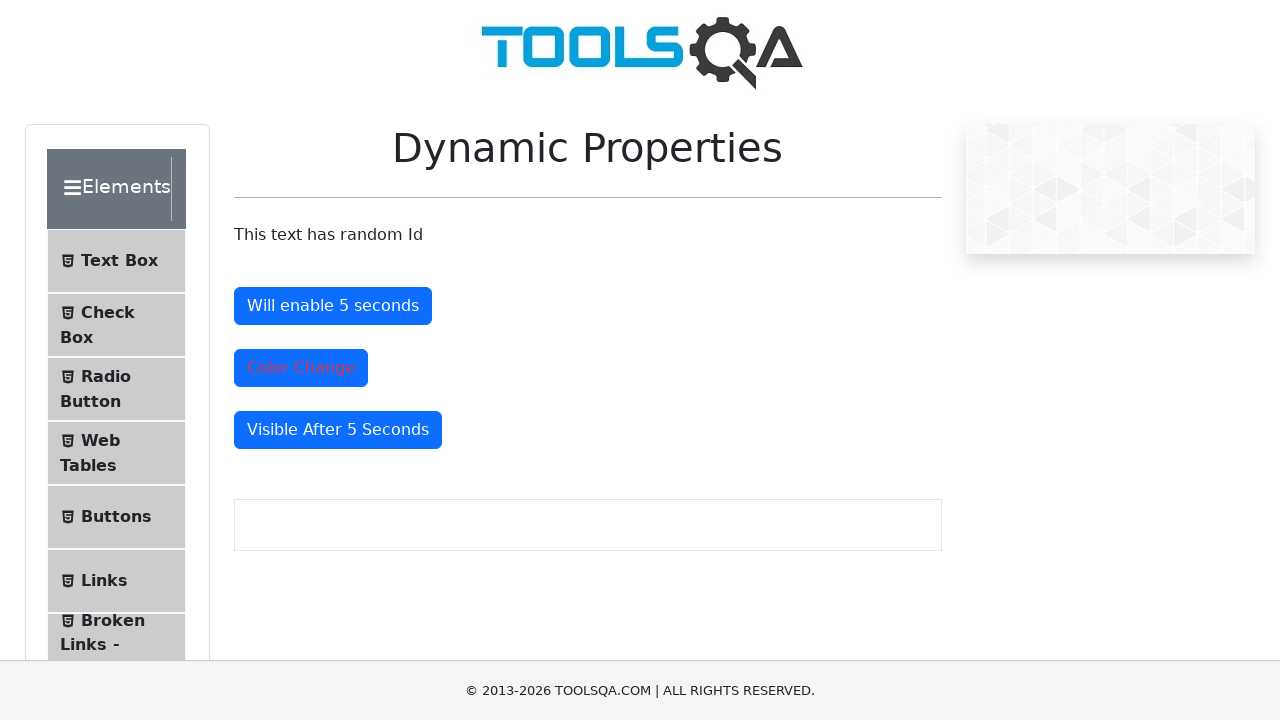

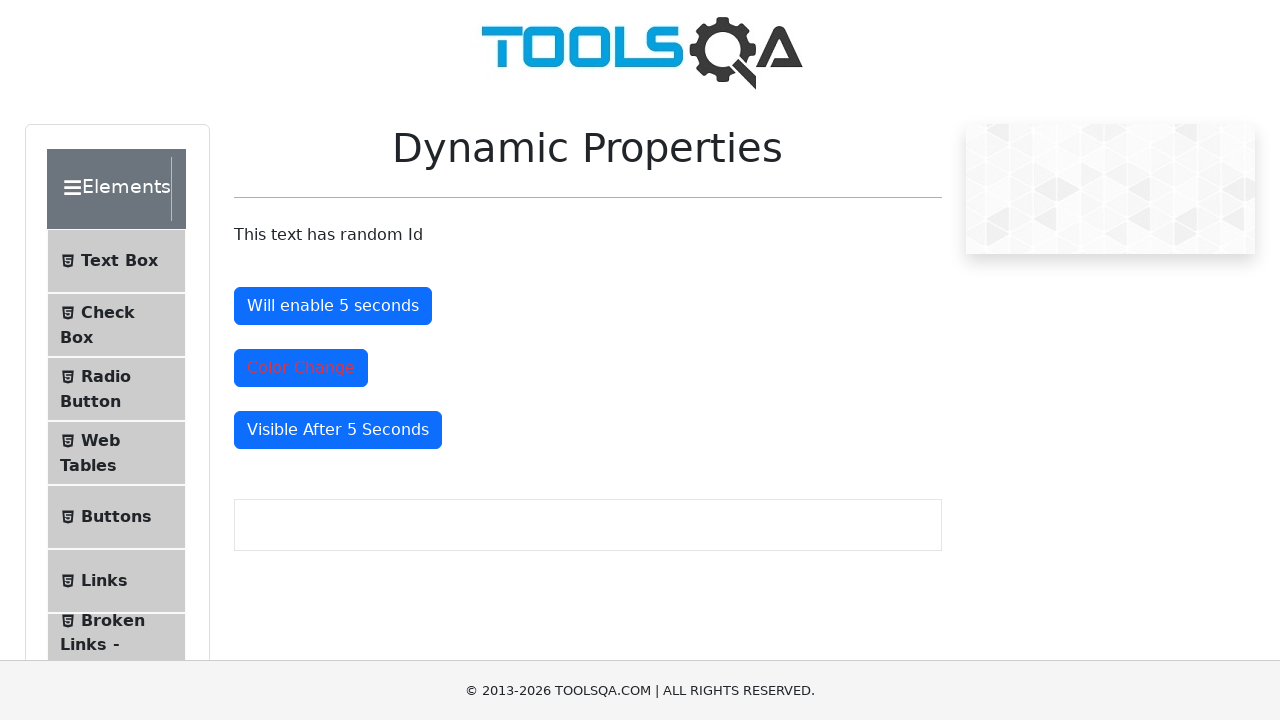